Tests search functionality on FirstCry e-commerce site by clicking the search box, entering "footwear" as search term, and clicking the search button

Starting URL: https://www.firstcry.com/

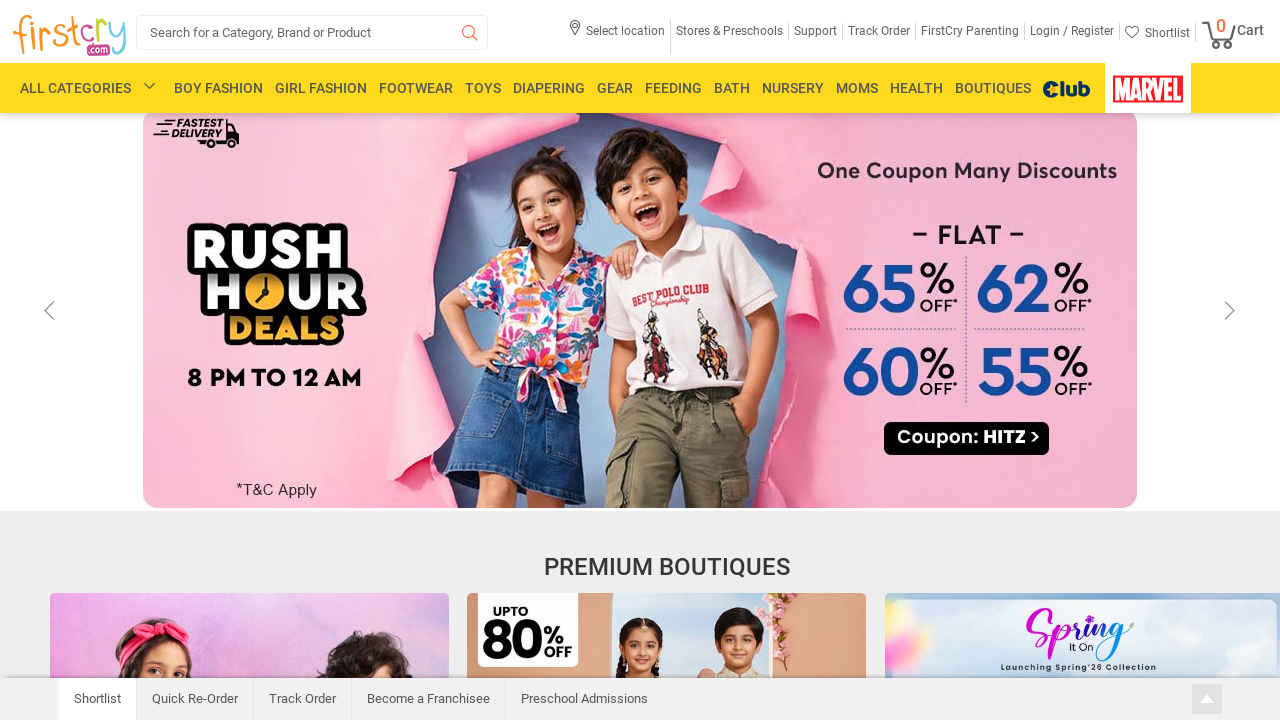

Clicked on search box to focus at (312, 32) on #search_box
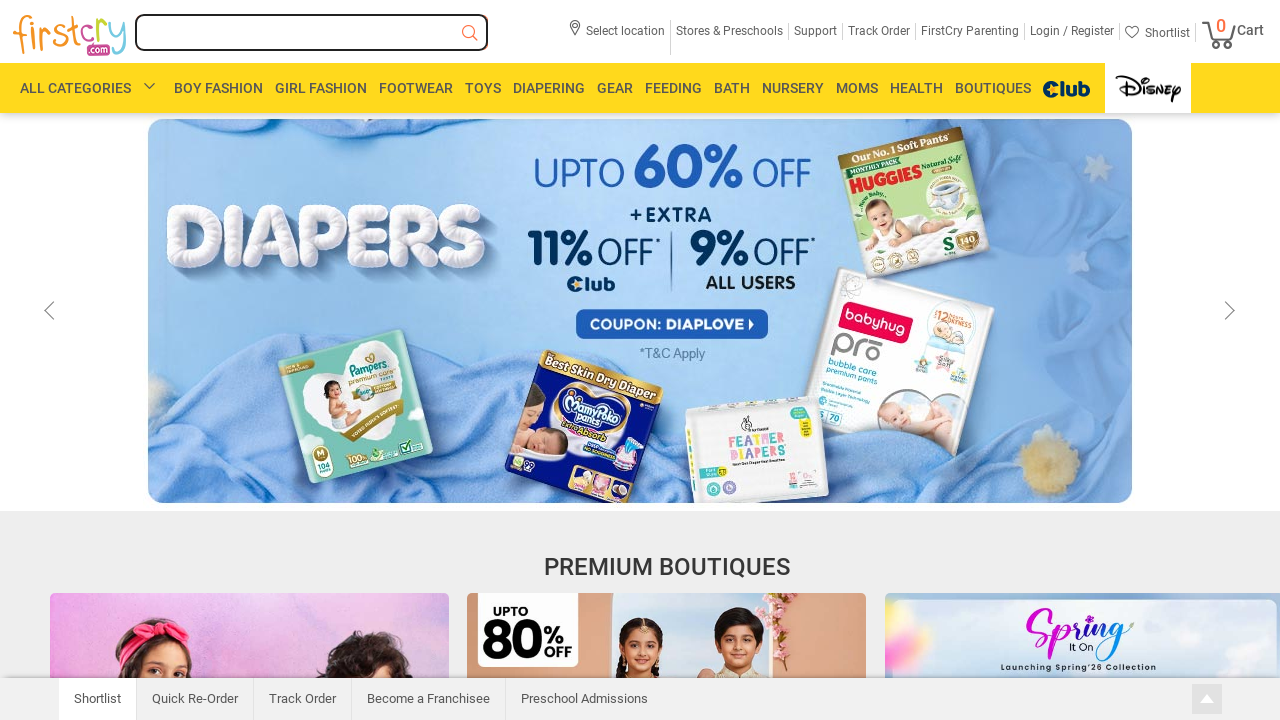

Waited 200ms for UI response
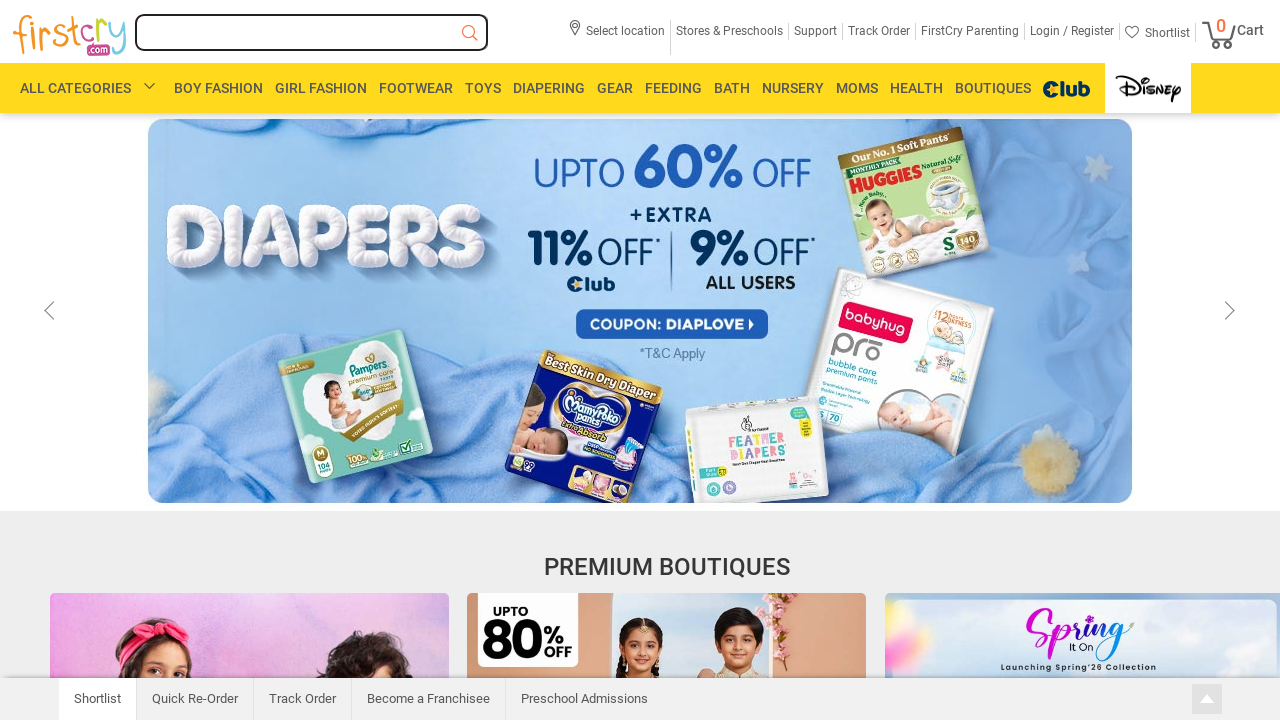

Entered 'footwear' in search box on #search_box
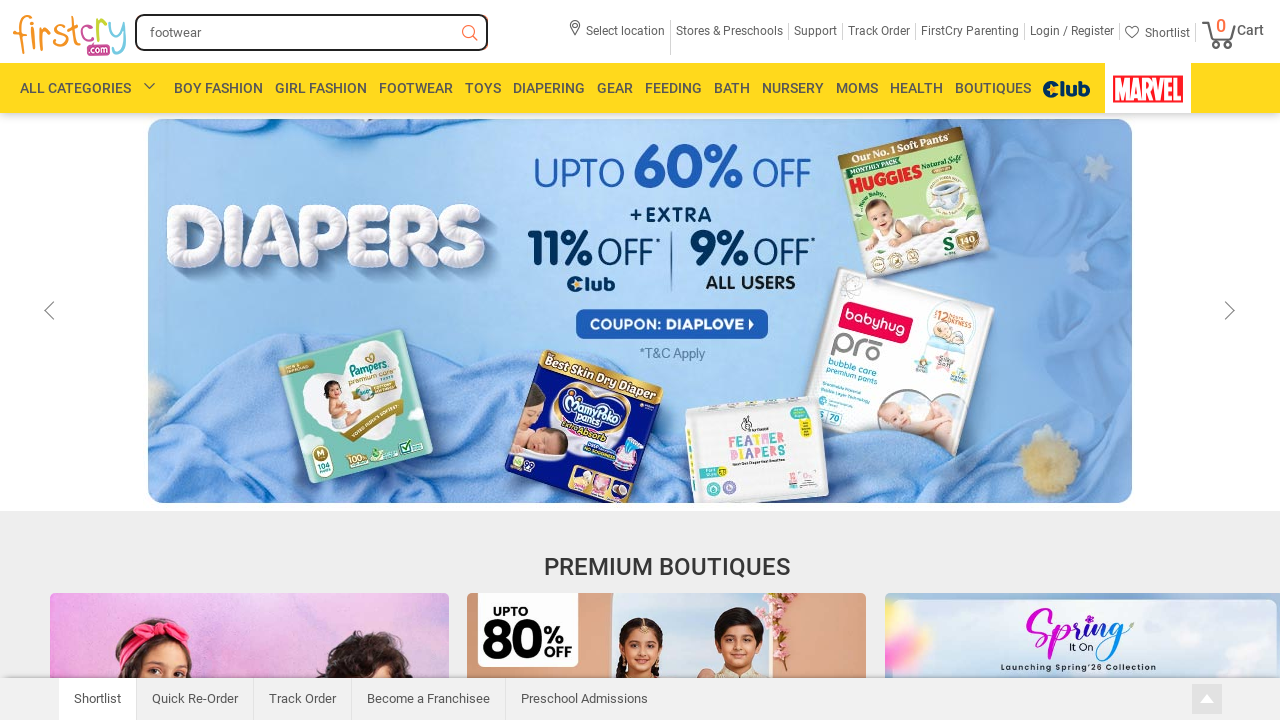

Clicked search button at (470, 34) on .search-button
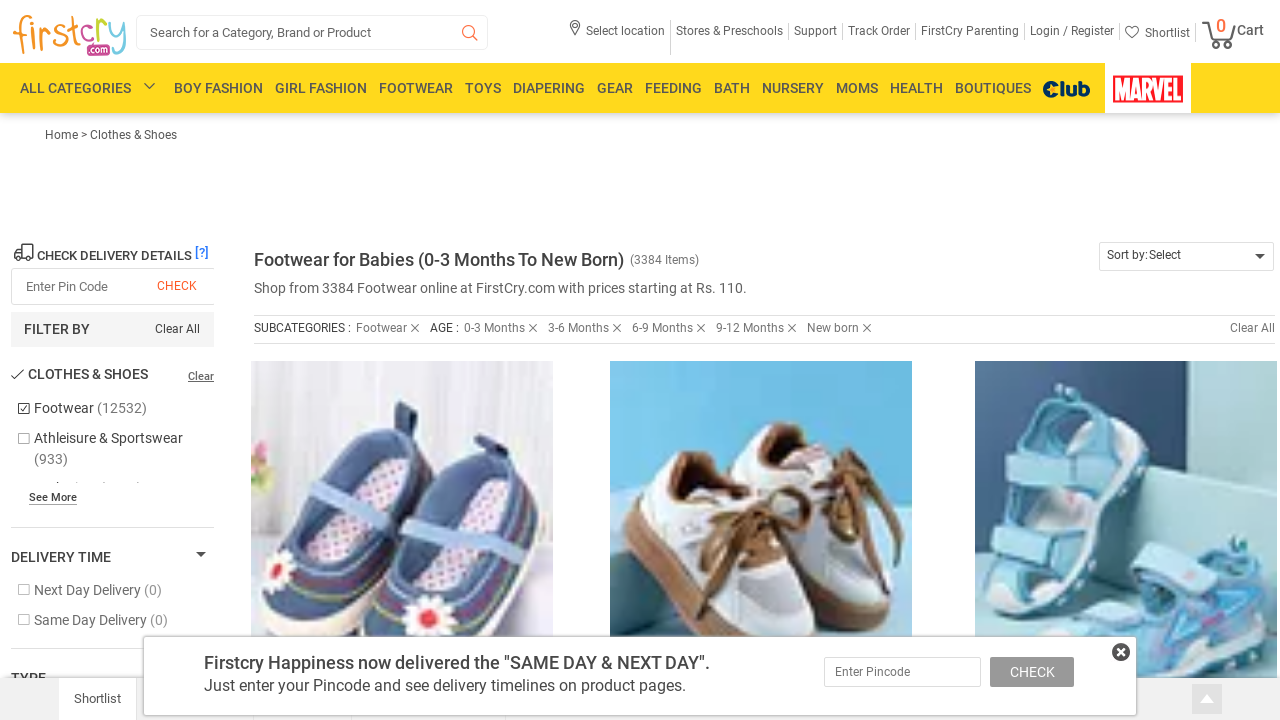

Search results loaded (networkidle)
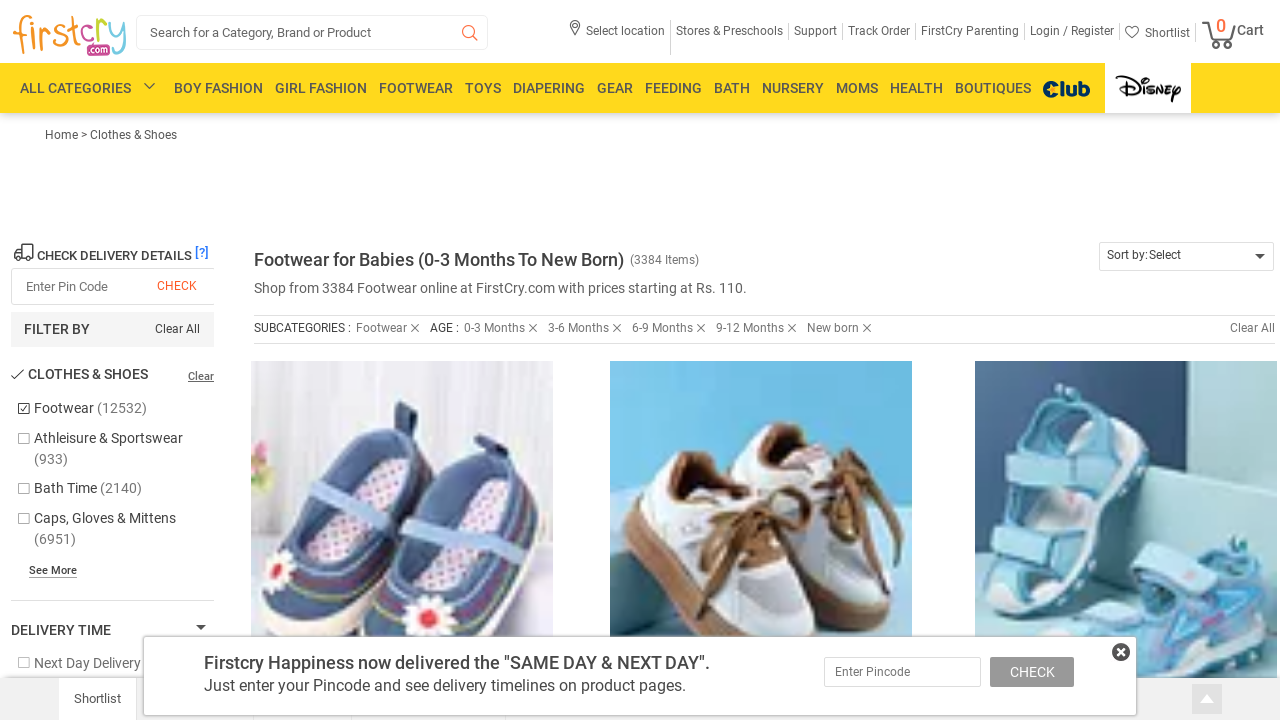

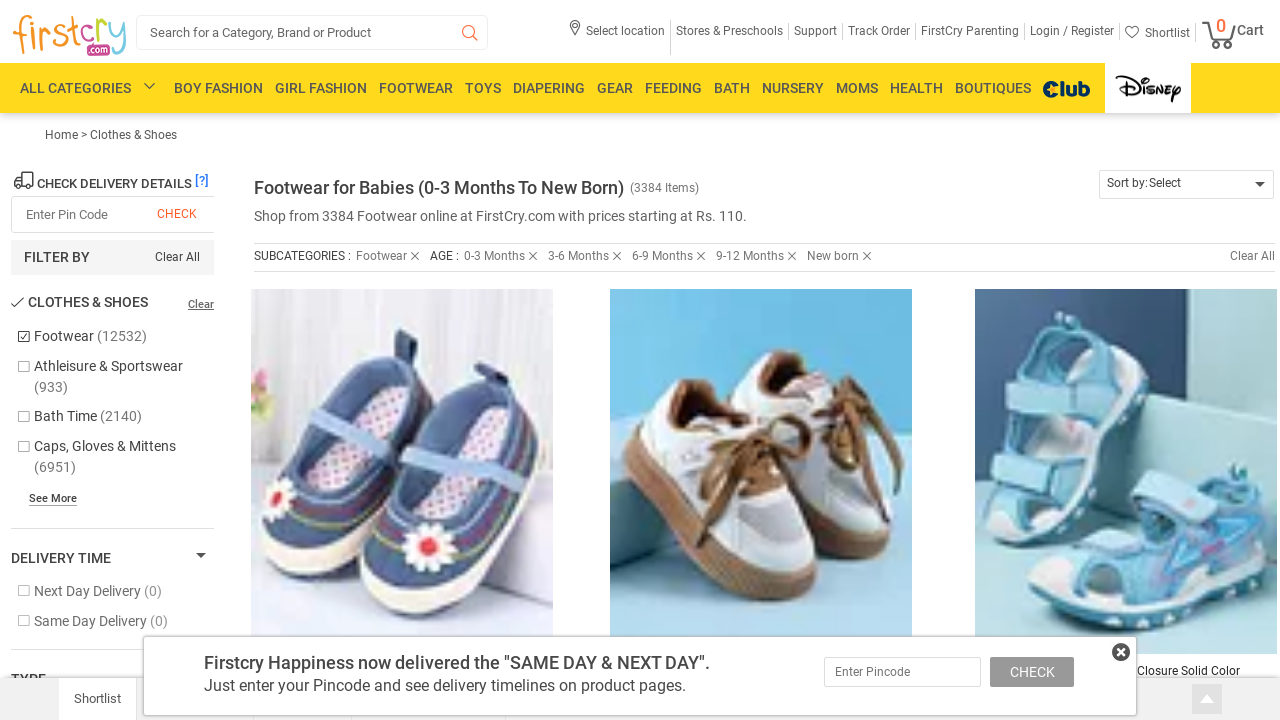